Tests checkbox functionality by clicking checkboxes and verifying their selected state

Starting URL: http://practice.cydeo.com/checkboxes

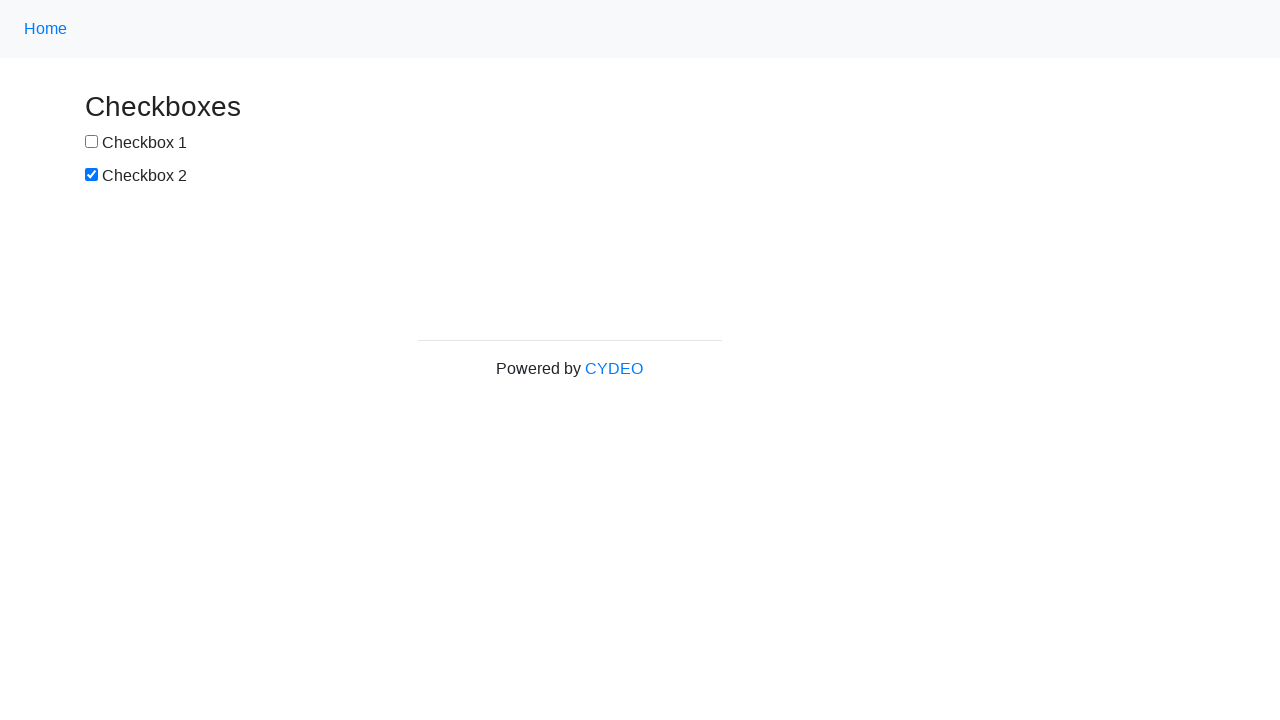

Clicked first checkbox (box1) at (92, 142) on #box1
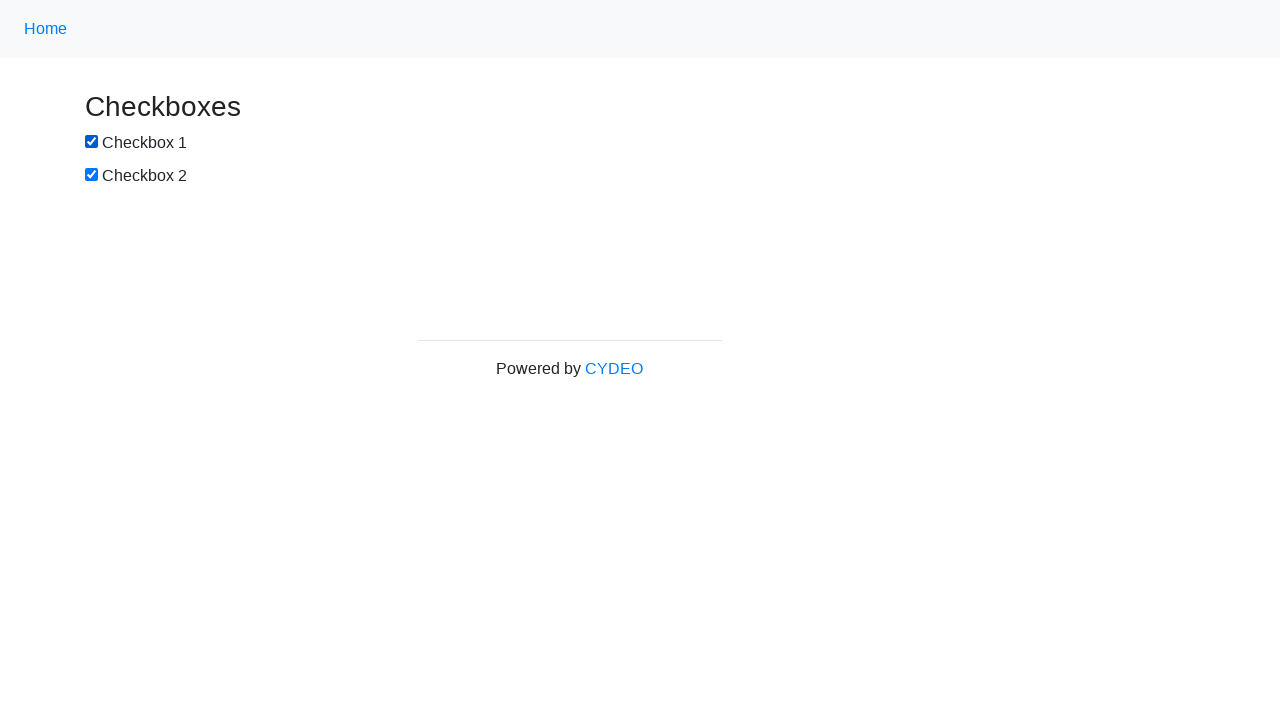

Clicked second checkbox to uncheck it at (92, 175) on [name='checkbox2']
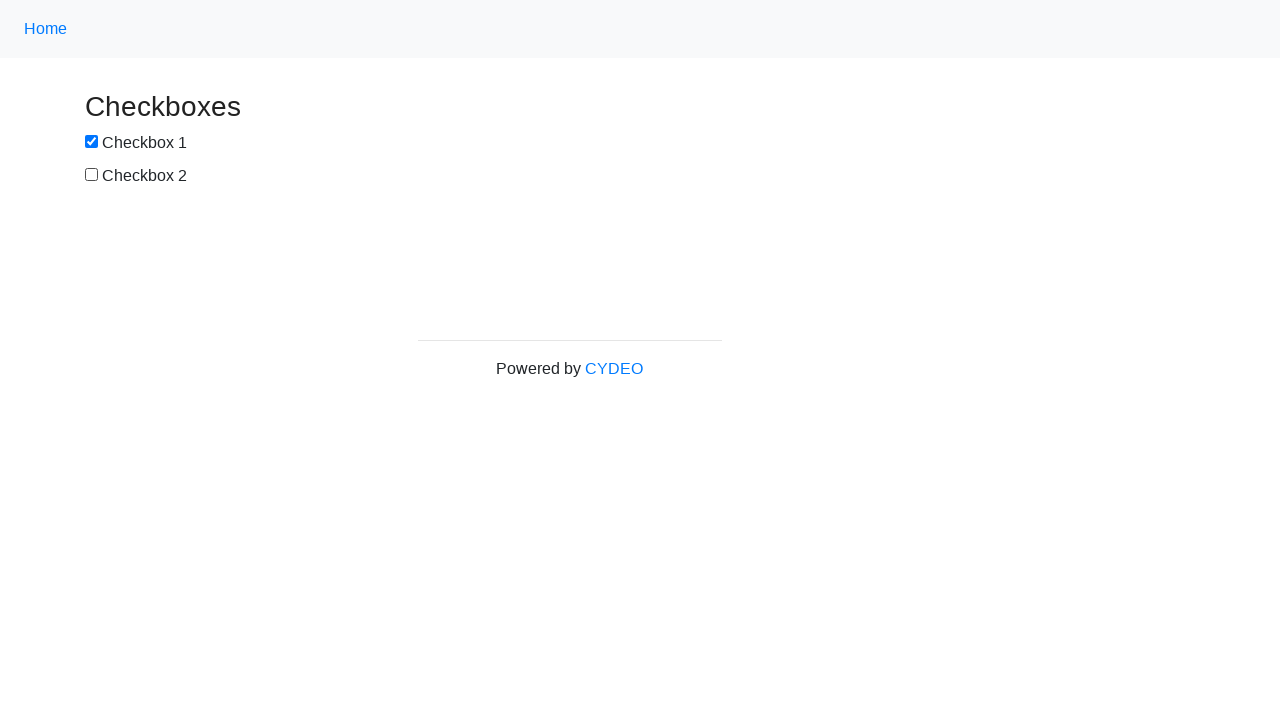

Verified checkbox1 is already checked
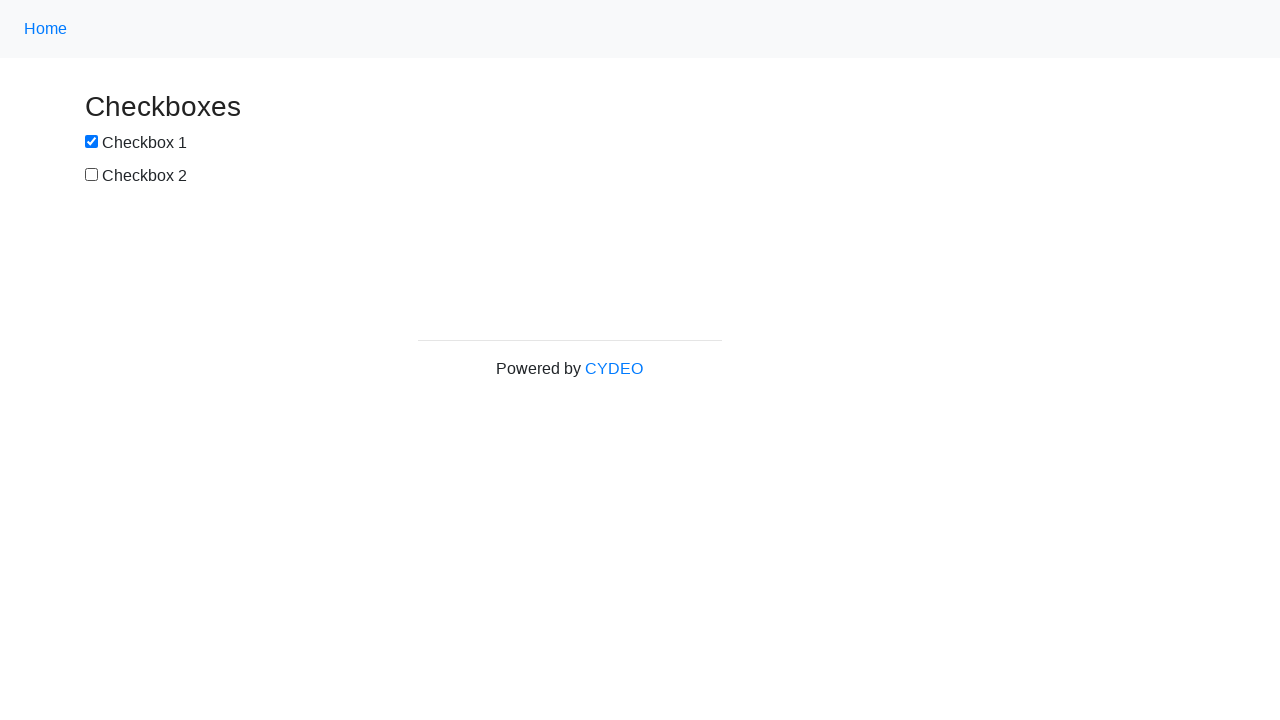

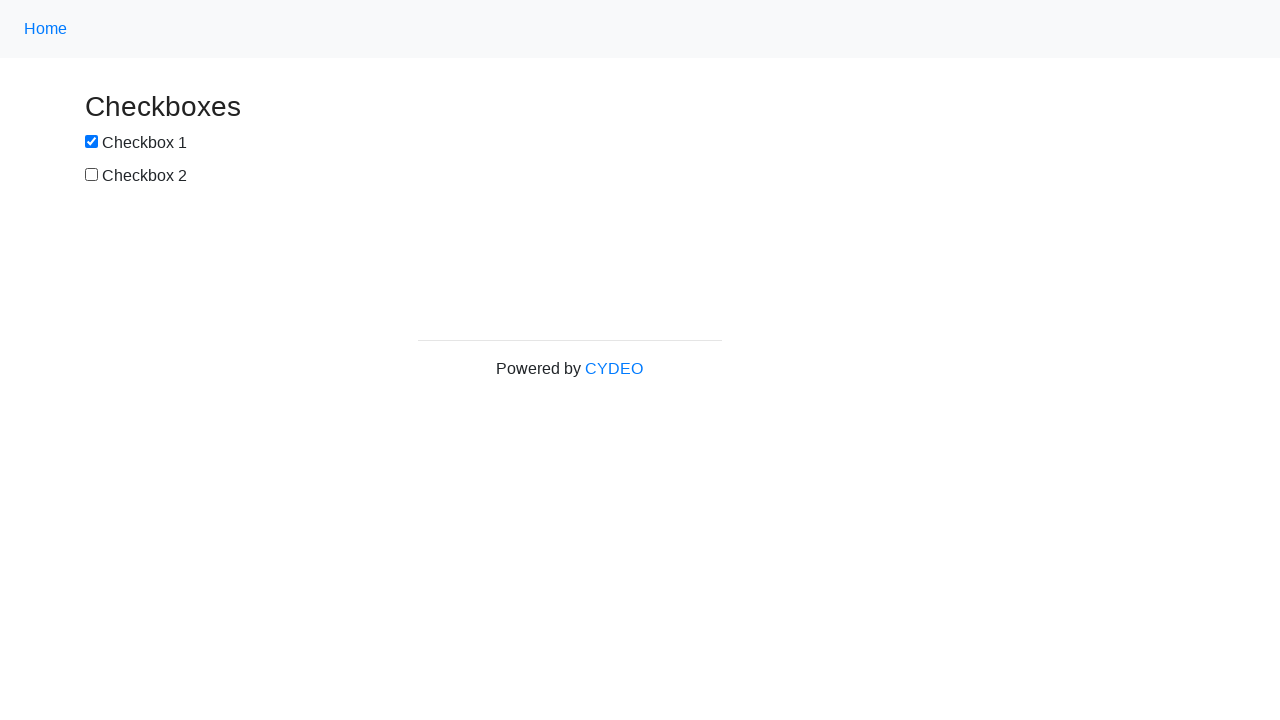